Simple test that navigates to demoqa.com and verifies the page loads by checking the current URL

Starting URL: https://demoqa.com/

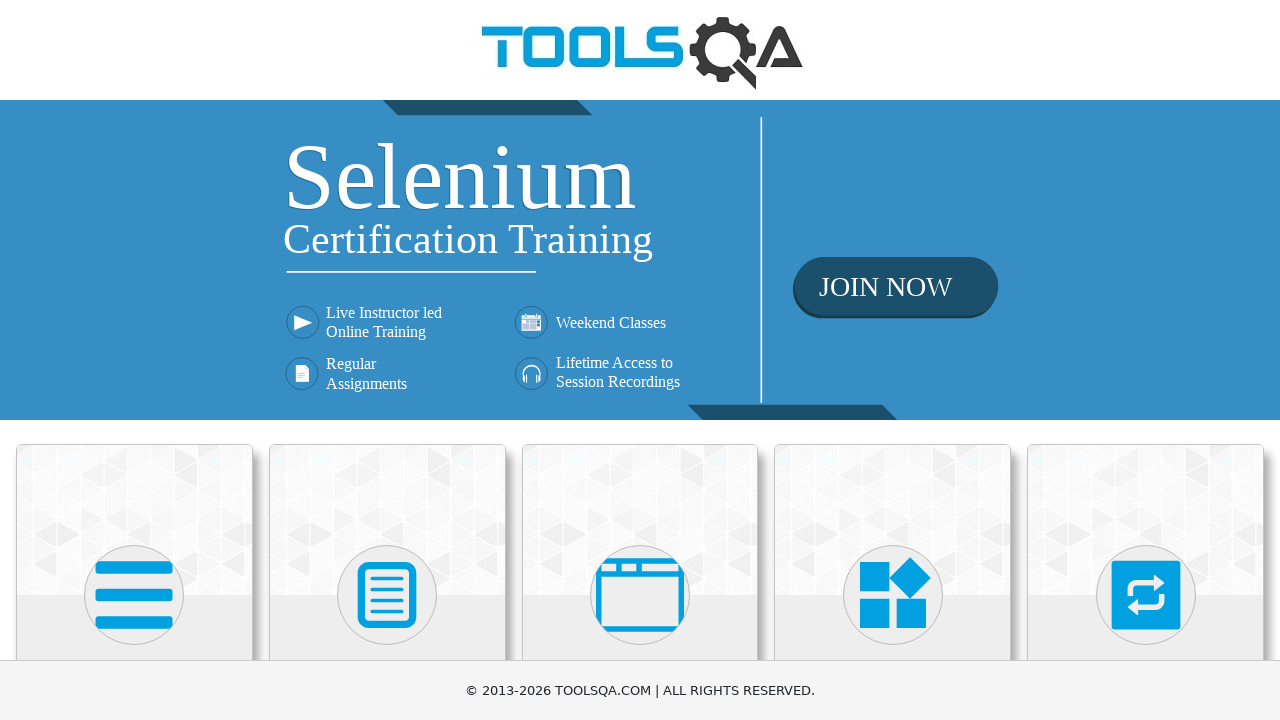

Navigated to https://demoqa.com/
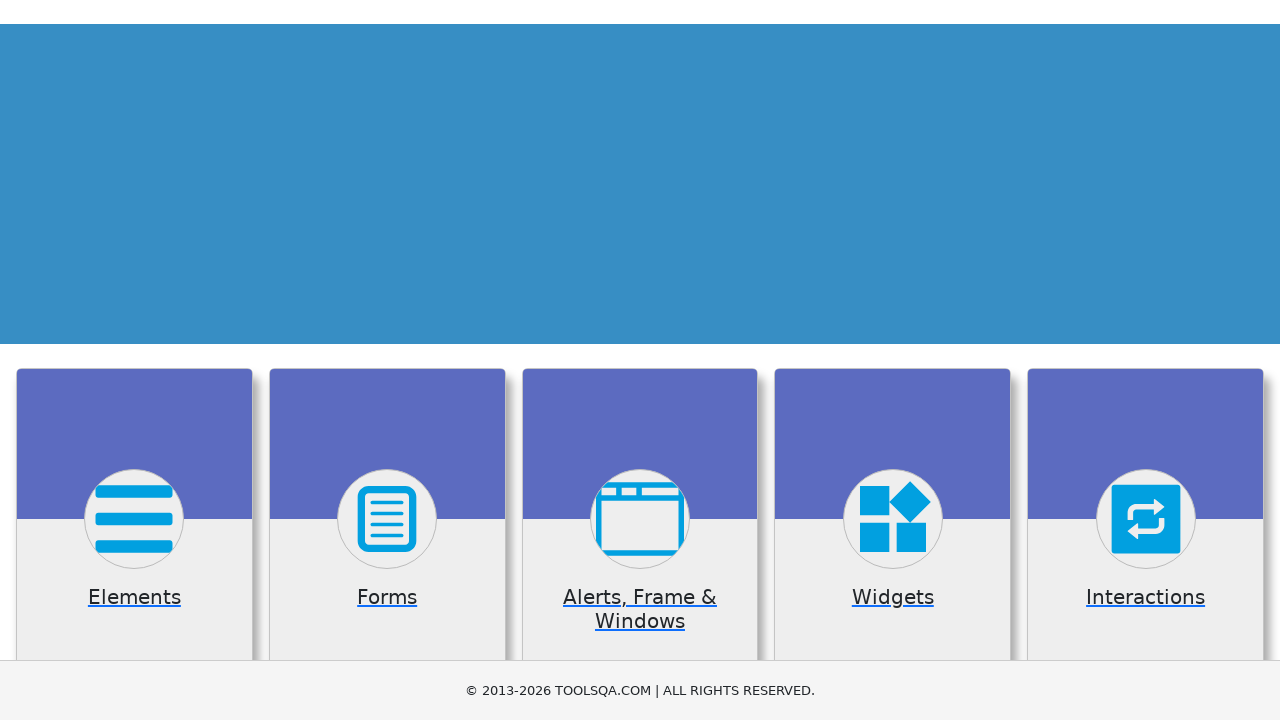

Verified current URL is https://demoqa.com/
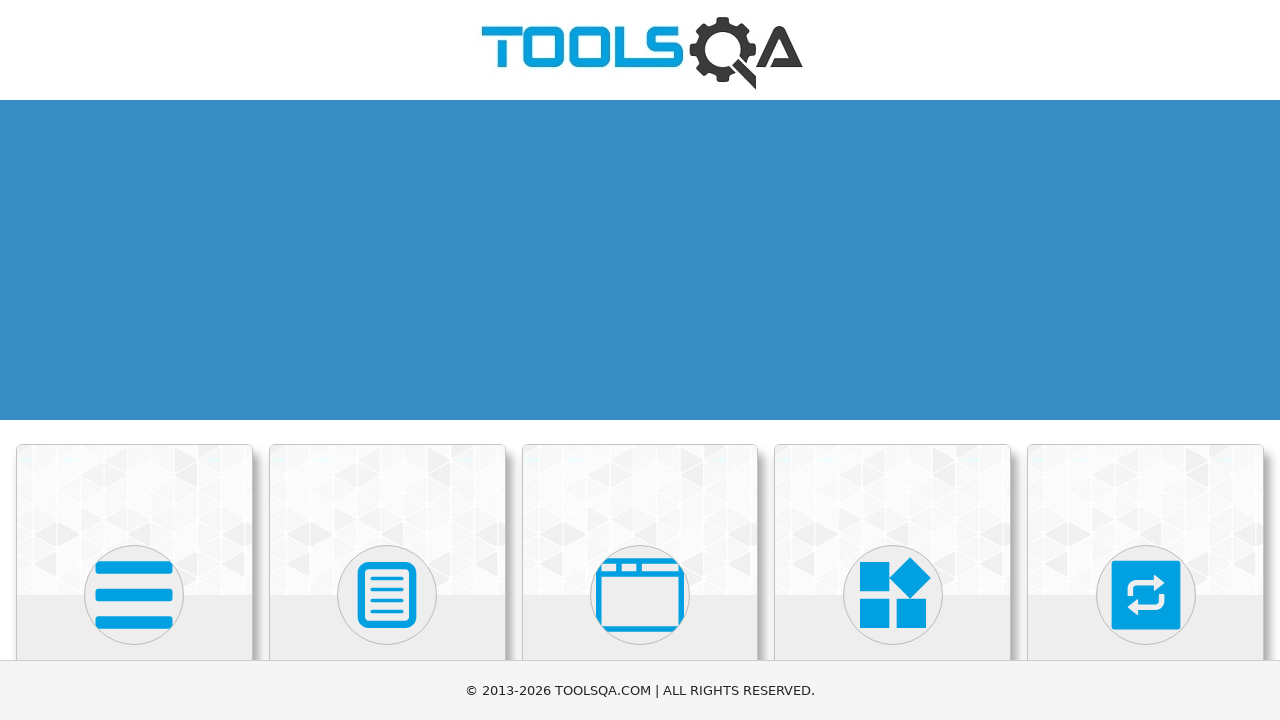

Page fully loaded - wait_for_load_state('load') completed
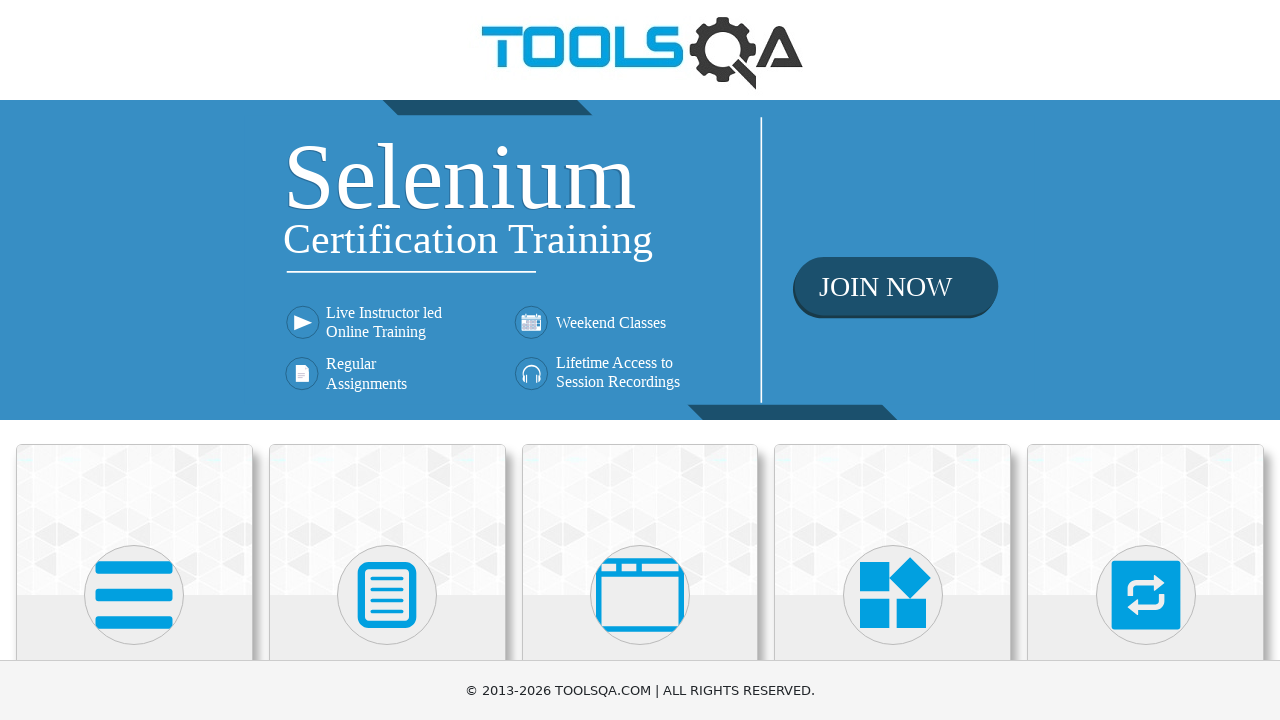

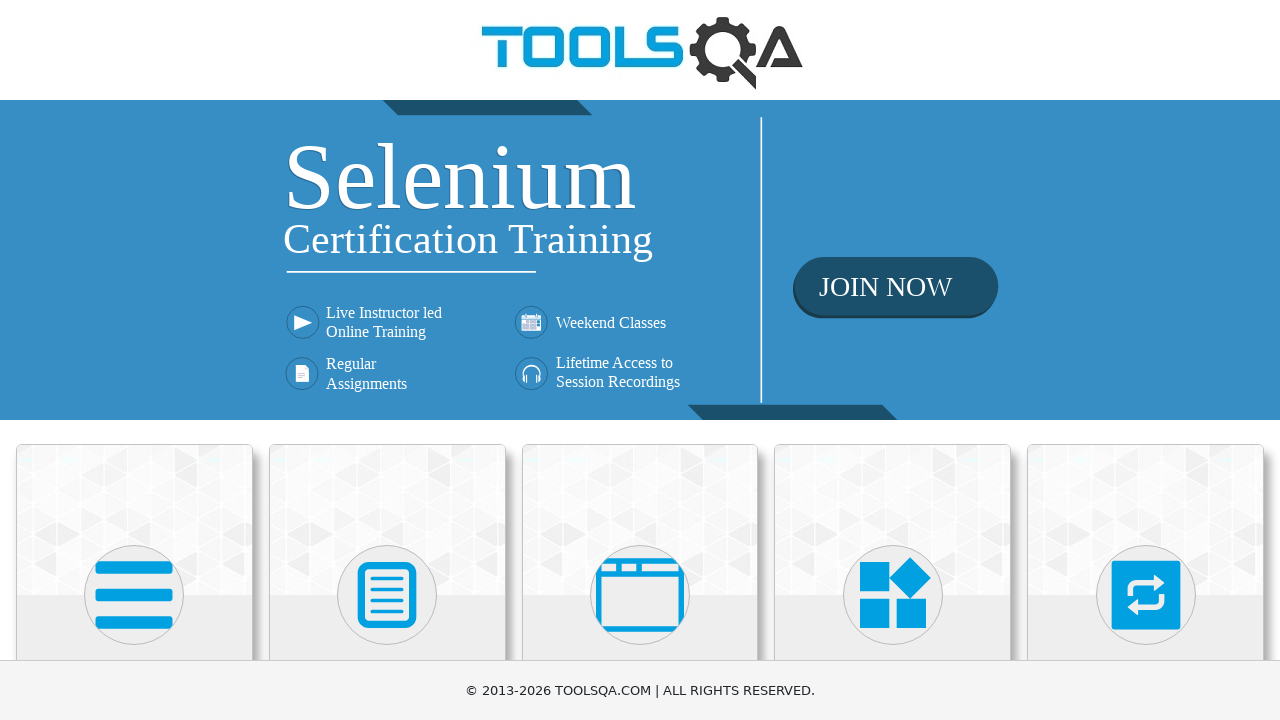